Tests right-click context menu functionality by performing a context click action on a button element

Starting URL: https://swisnl.github.io/jQuery-contextMenu/demo.html

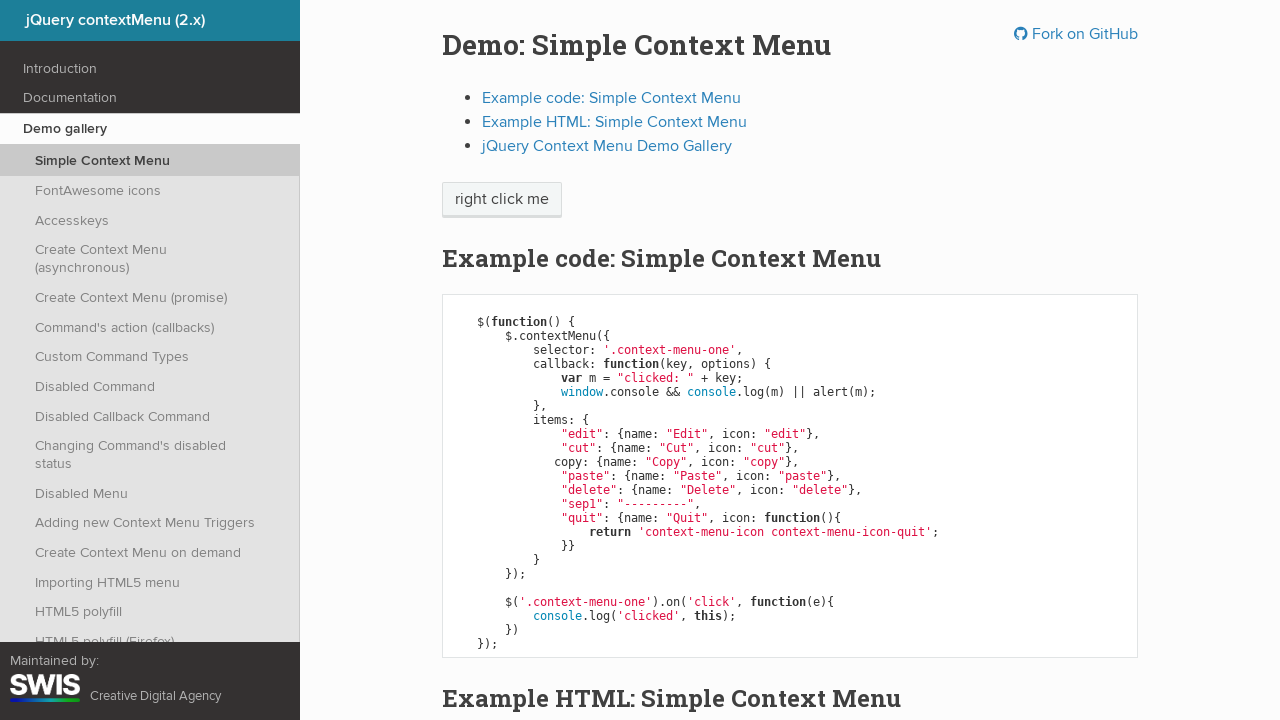

Located context menu button element
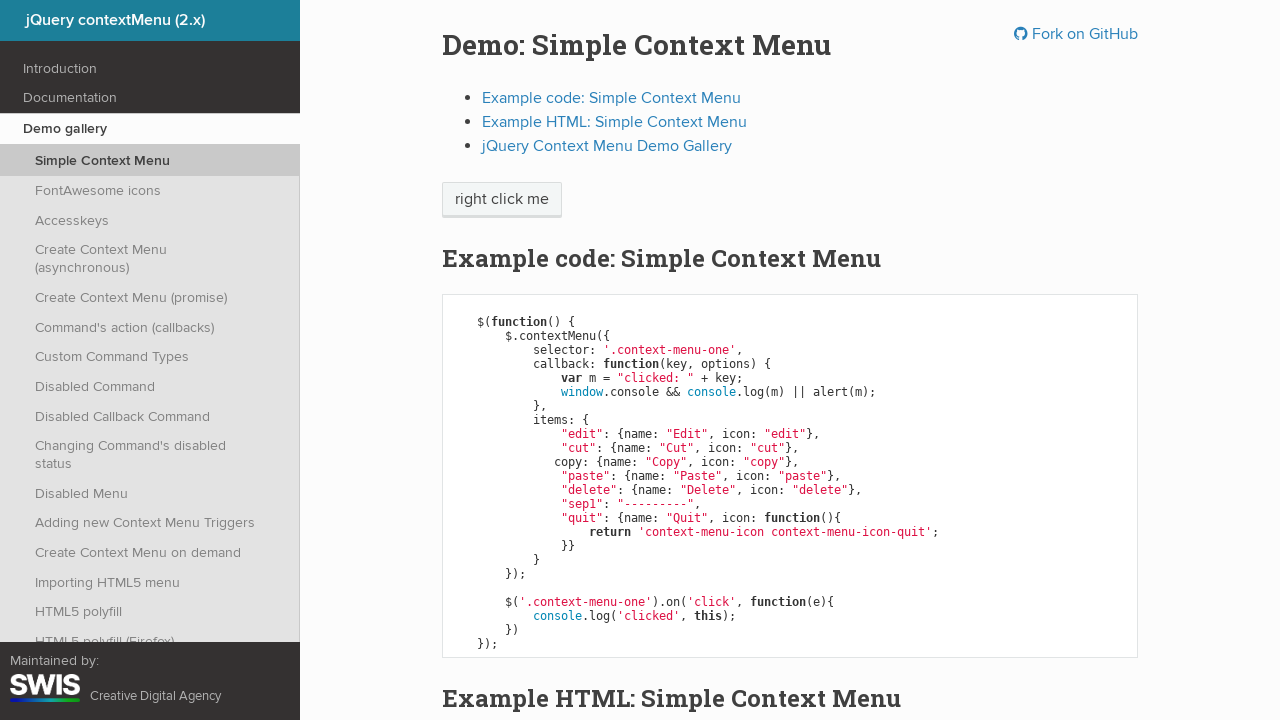

Performed right-click context click on button at (502, 200) on xpath=//span[@class='context-menu-one btn btn-neutral']
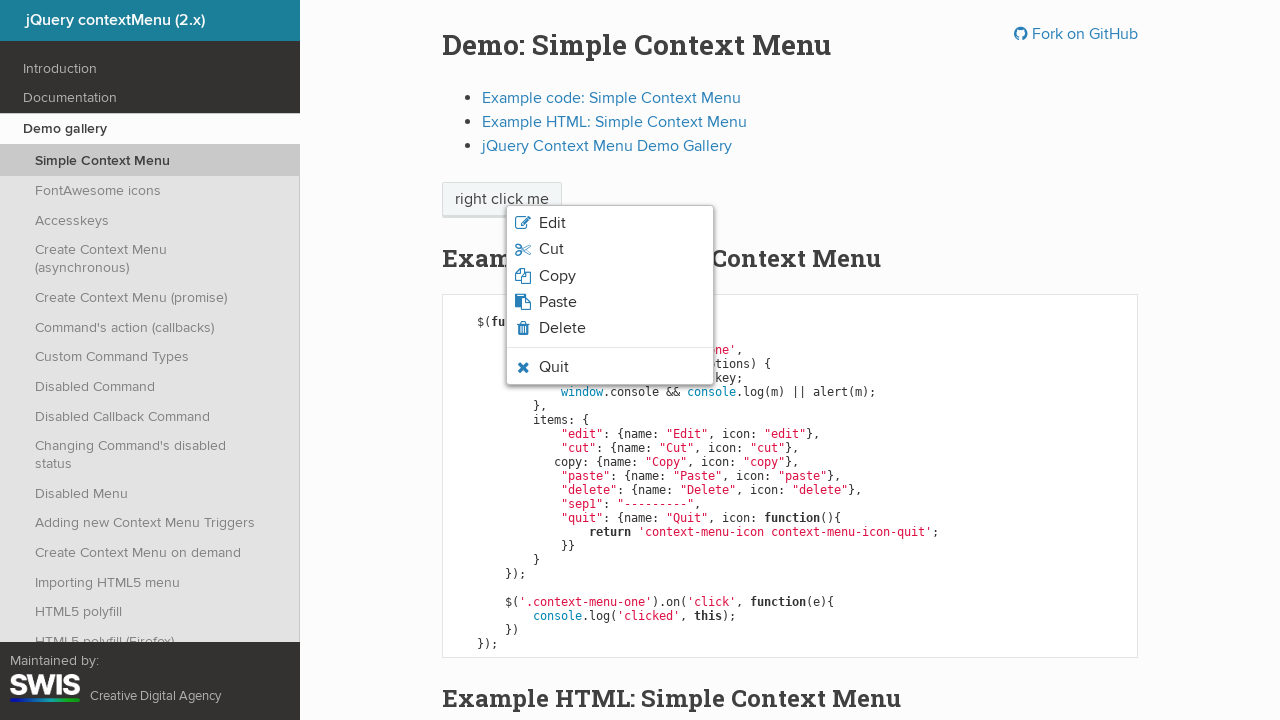

Context menu appeared and became visible
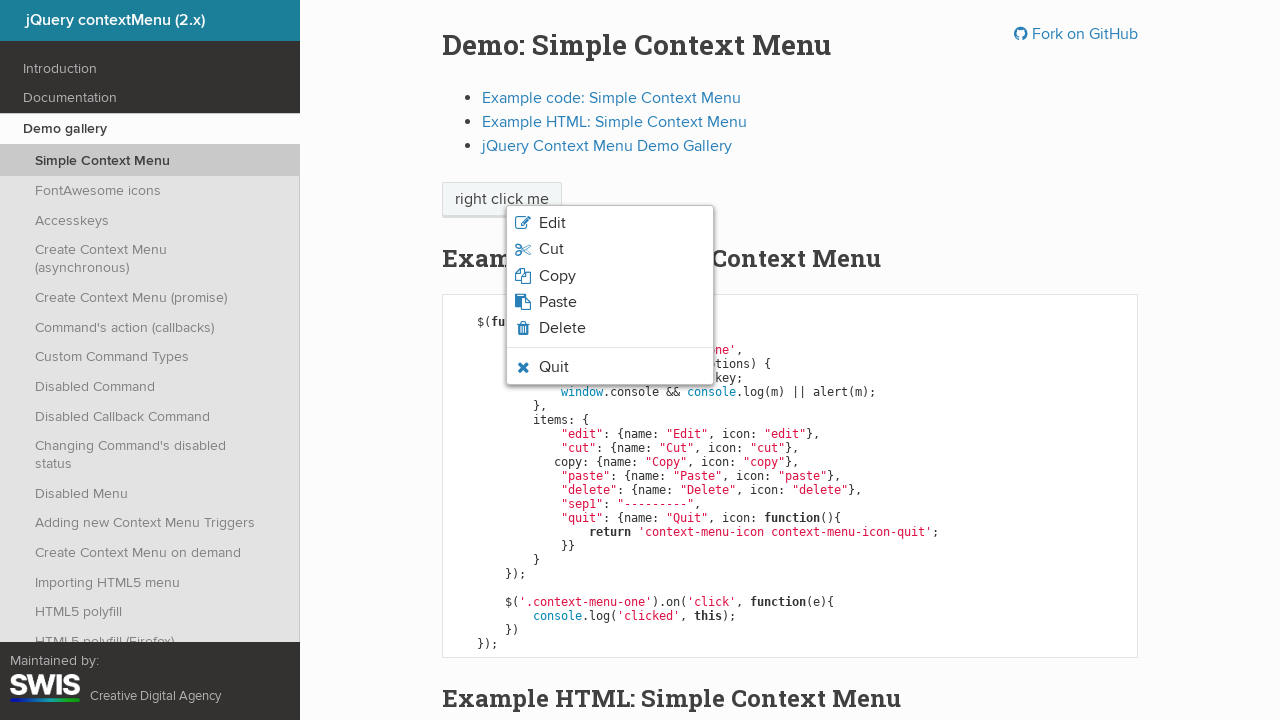

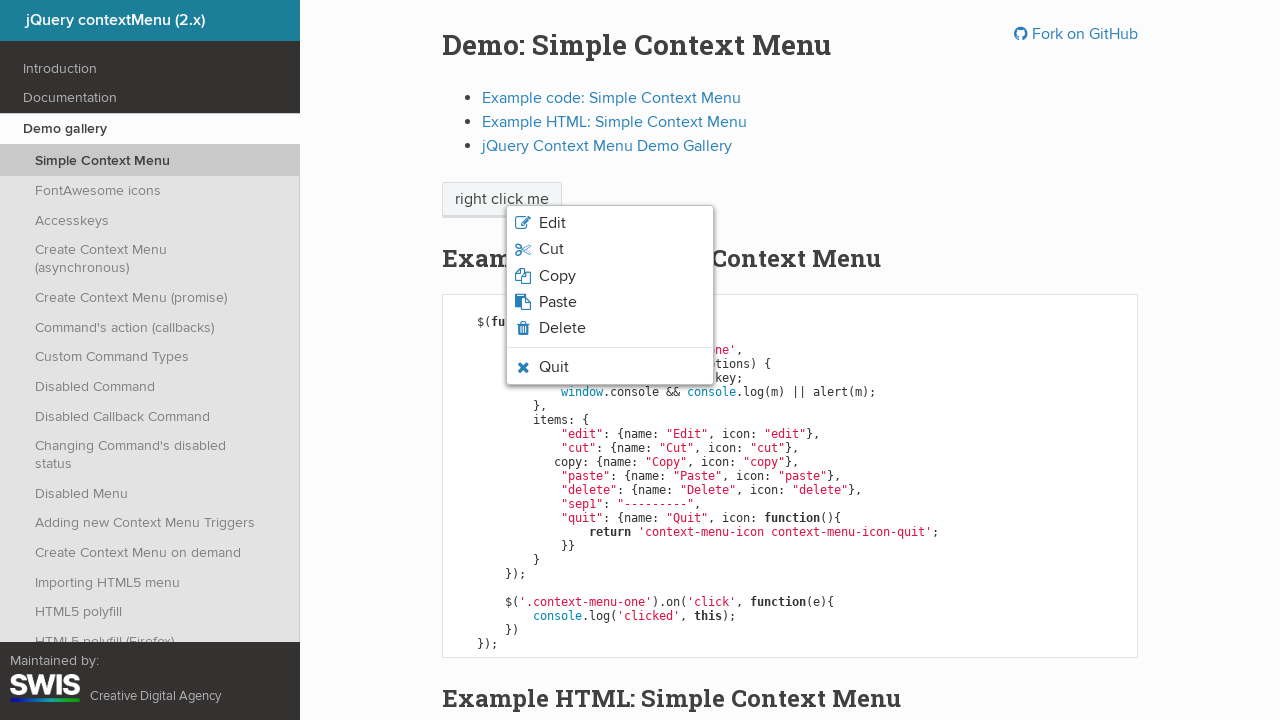